Navigates to the Oxylabs homepage and takes a screenshot of the page at 1920x1080 resolution

Starting URL: https://oxylabs.io/

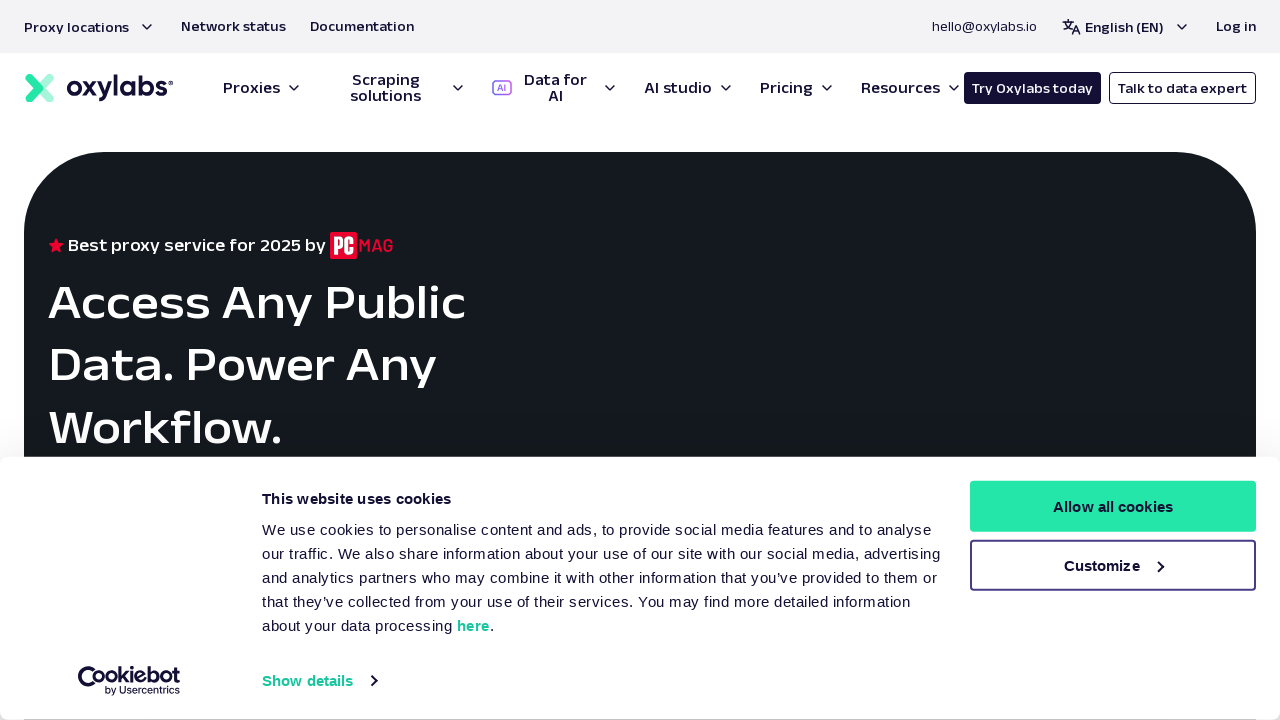

Set viewport size to 1920x1080
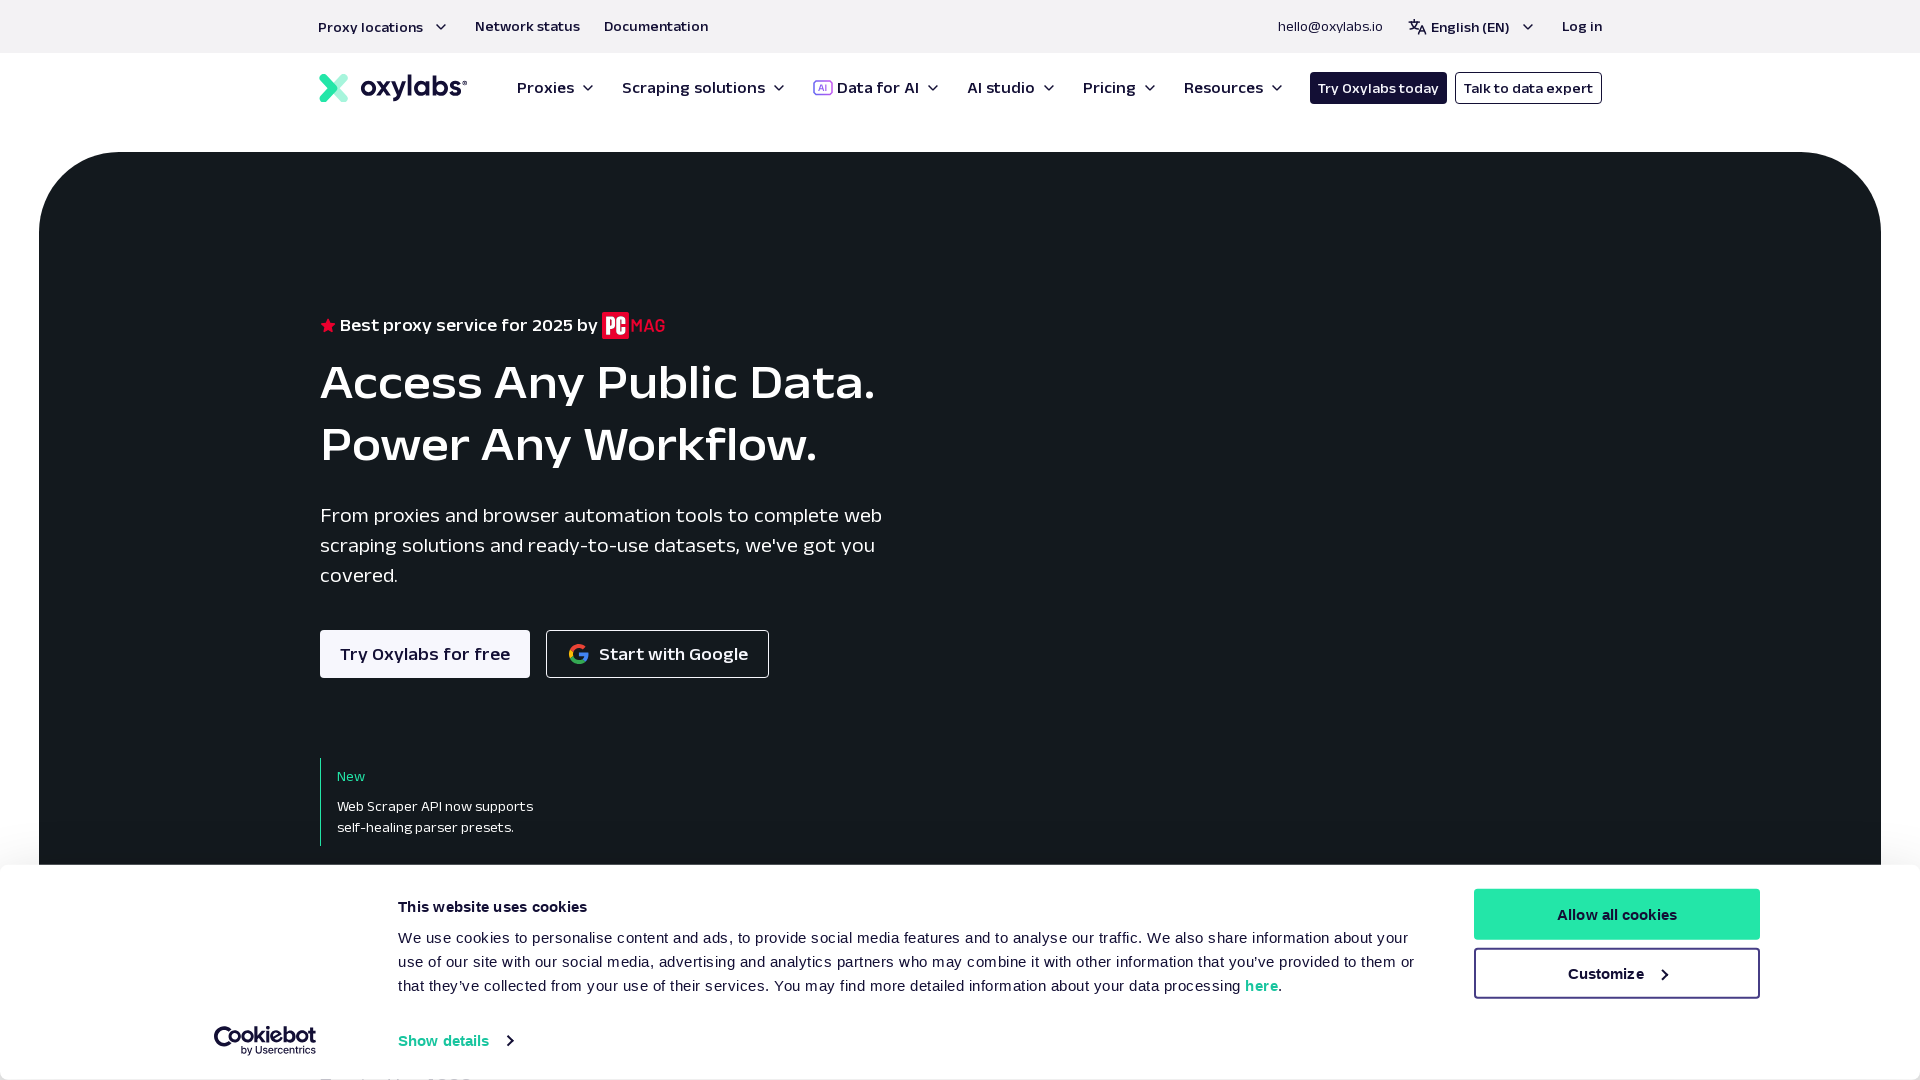

Page fully loaded with networkidle state
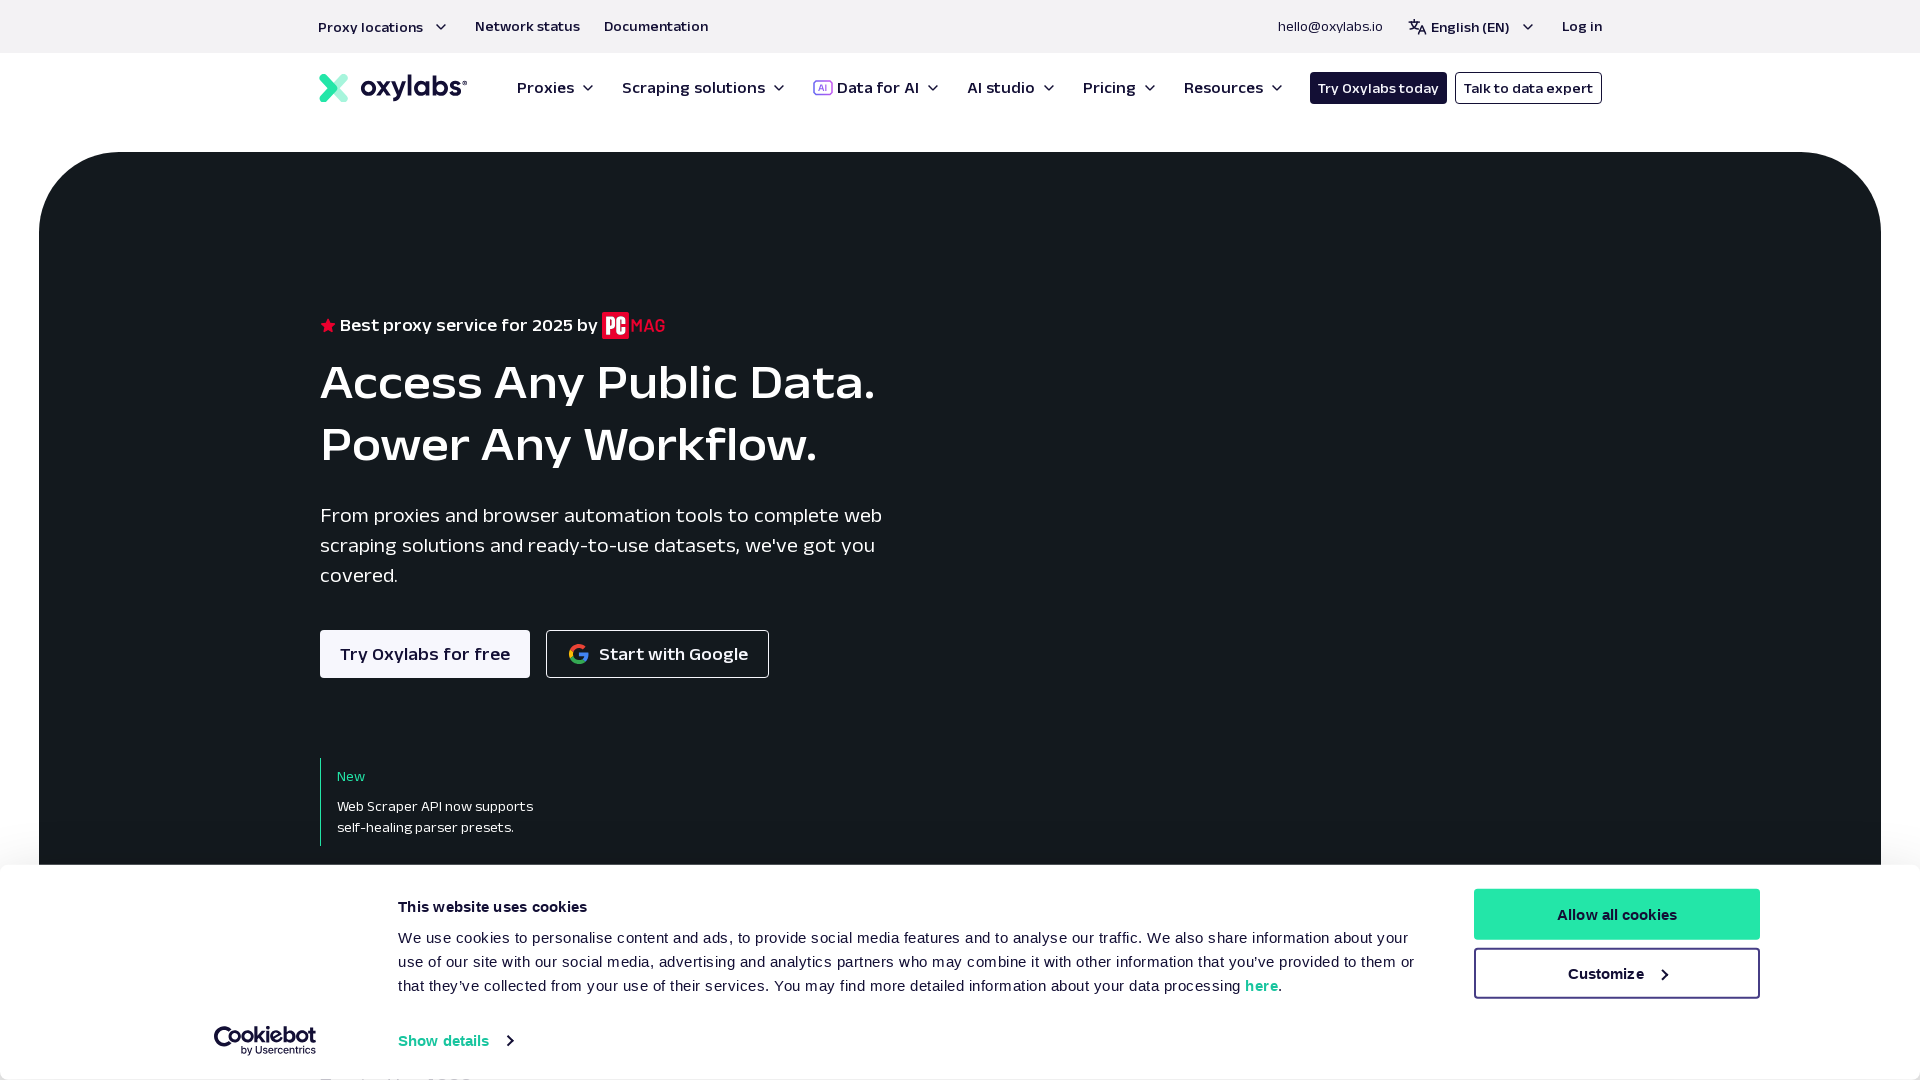

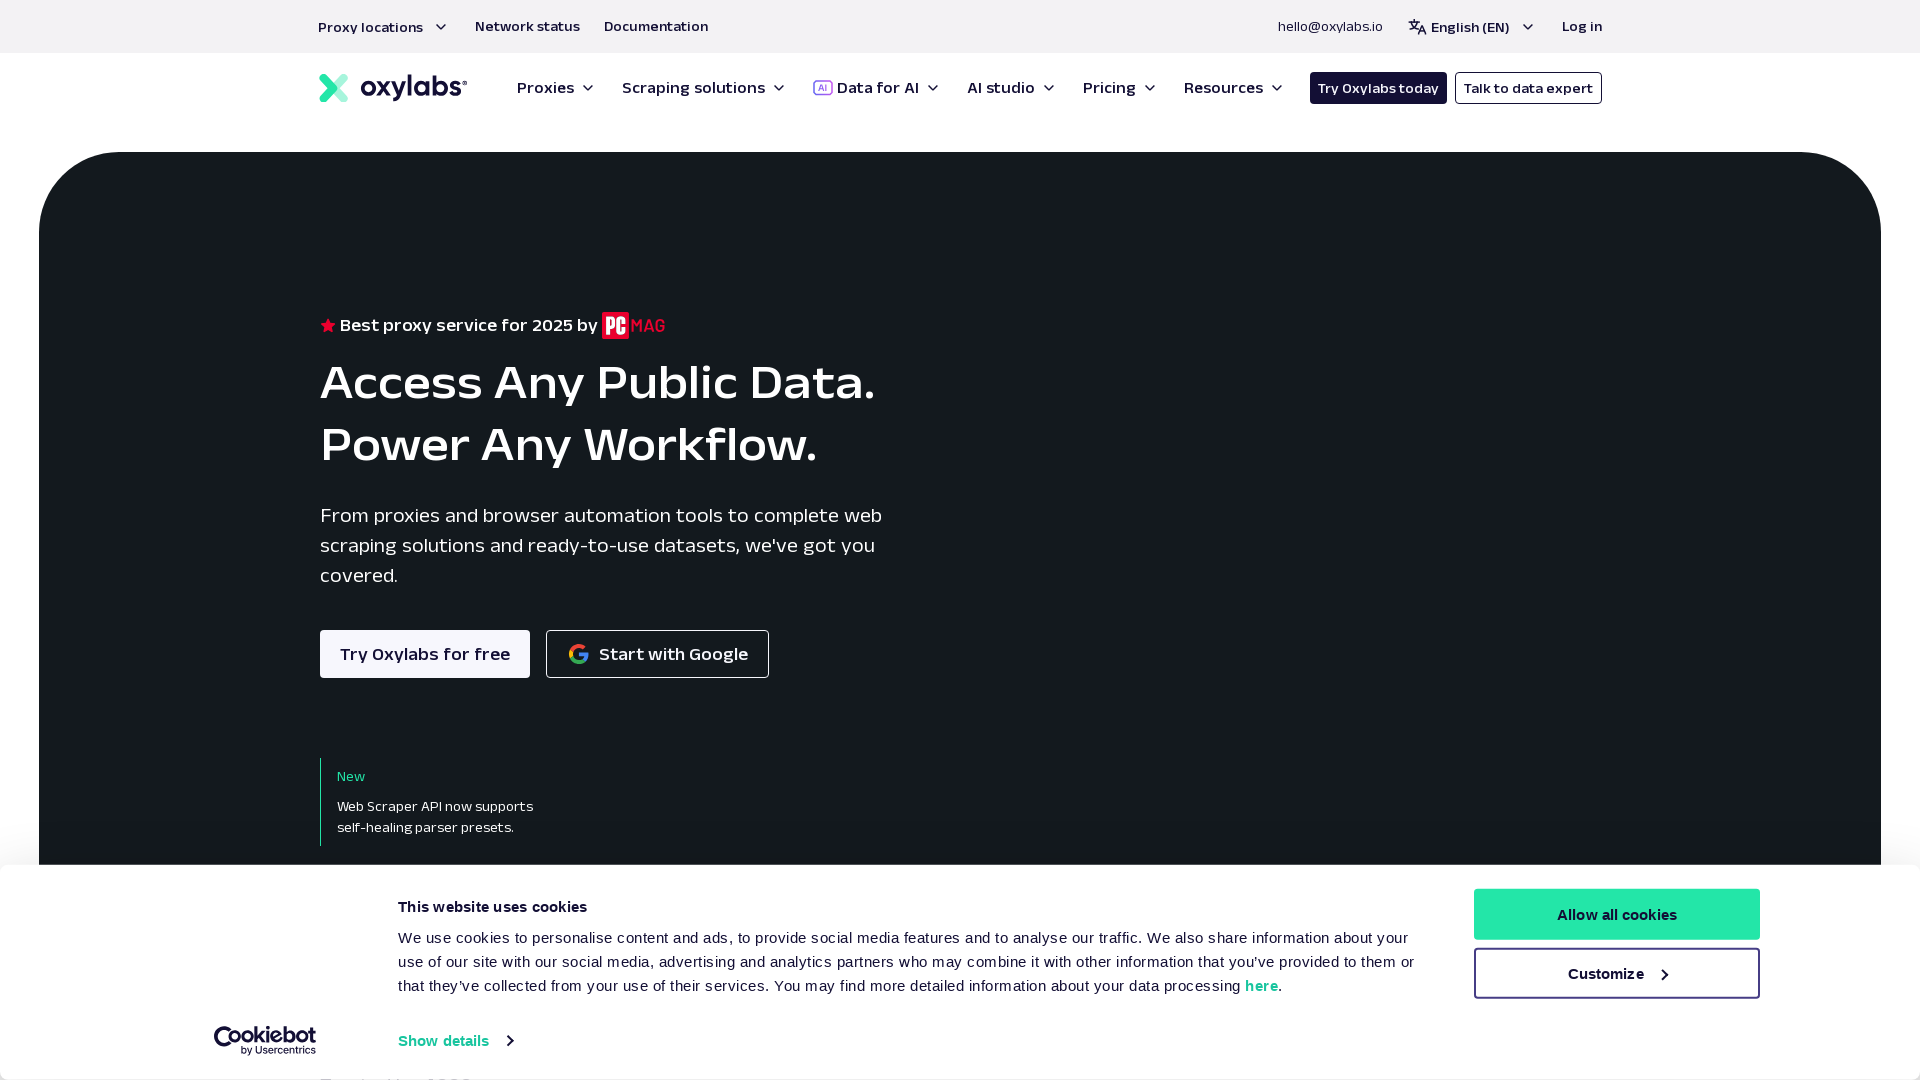